Navigates to a practice web tables page and verifies that the table with ID "table1" is present with rows and columns, demonstrating table element interaction.

Starting URL: https://practice.expandtesting.com/tables

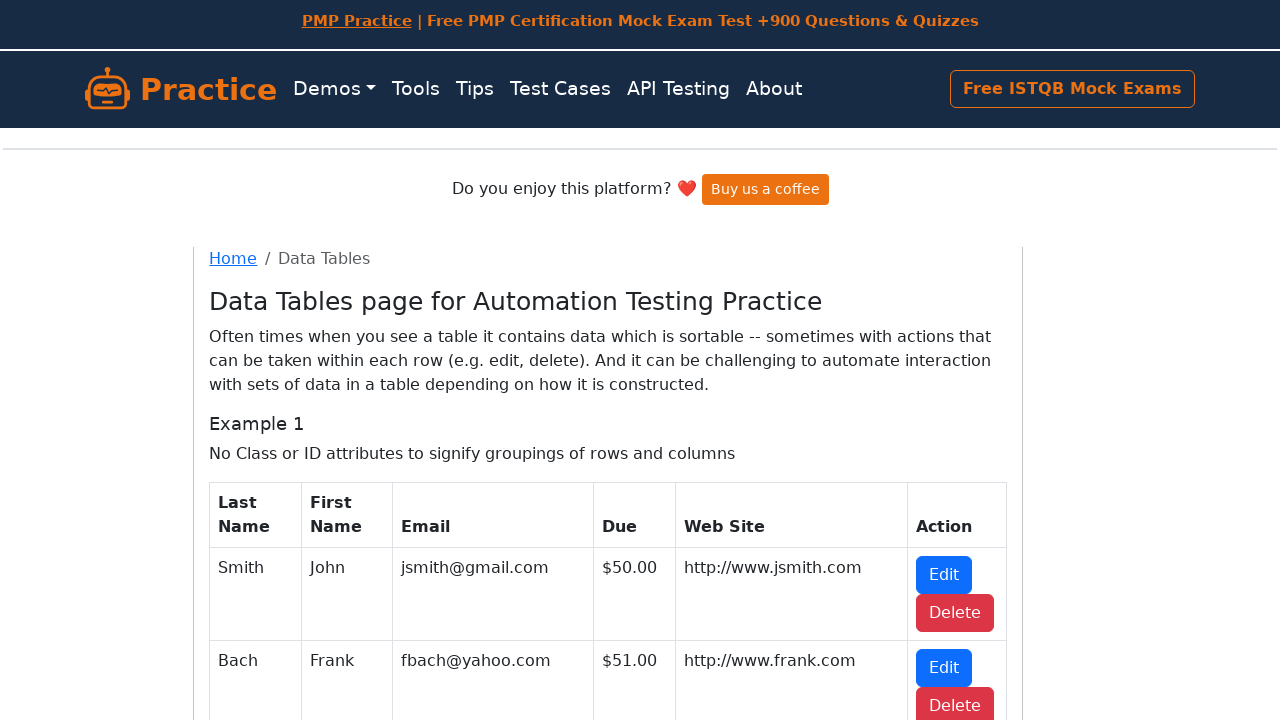

Waited for table with ID 'table1' to load
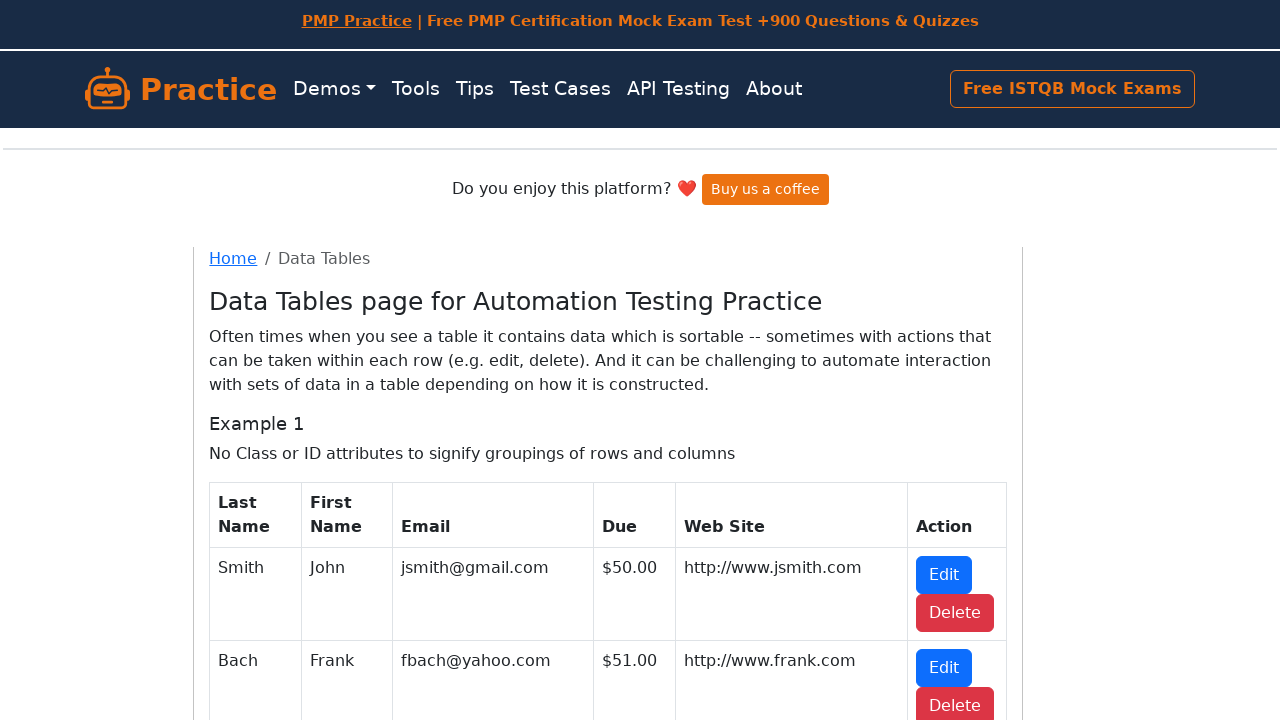

Located all table rows in table#table1
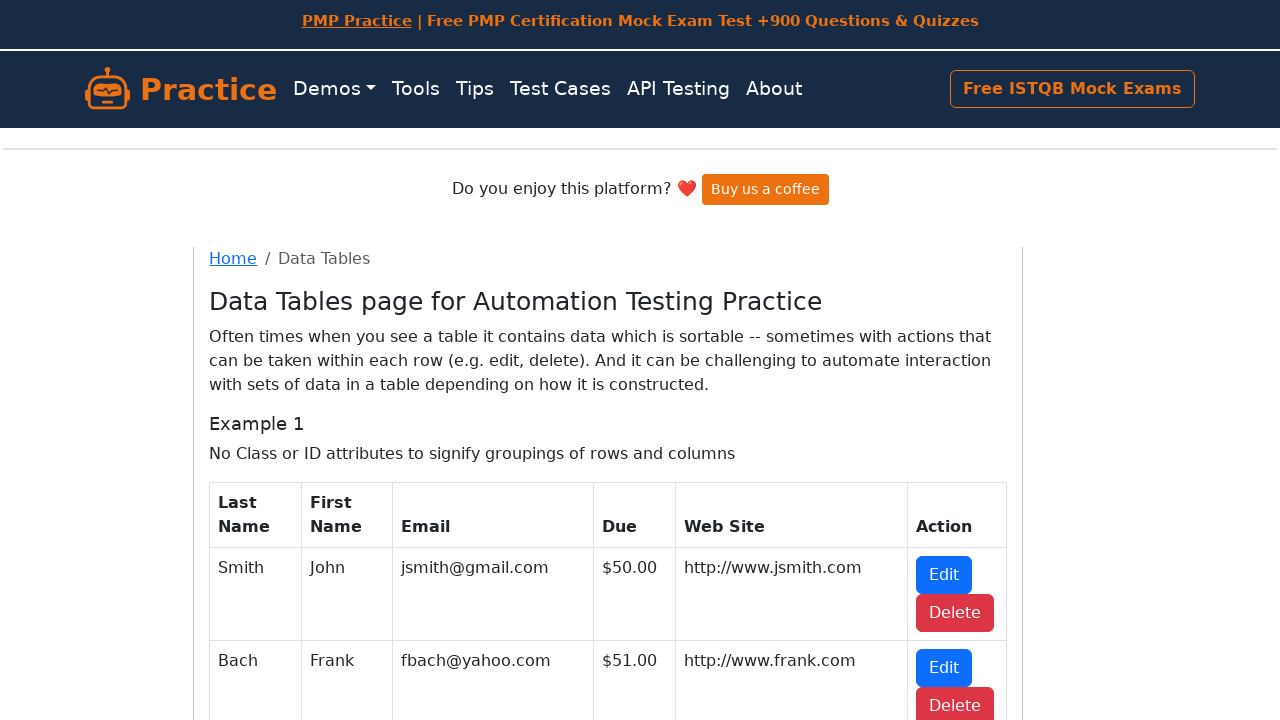

Counted table rows: 5 rows found
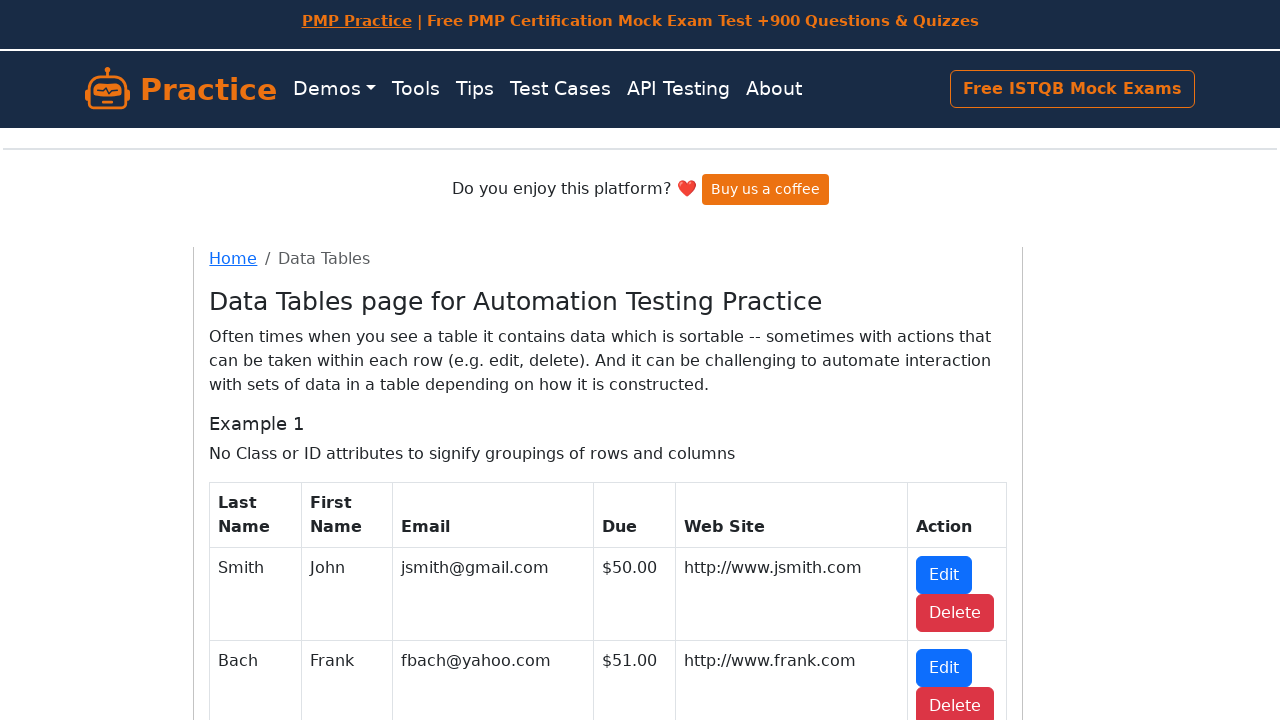

Located all table header columns
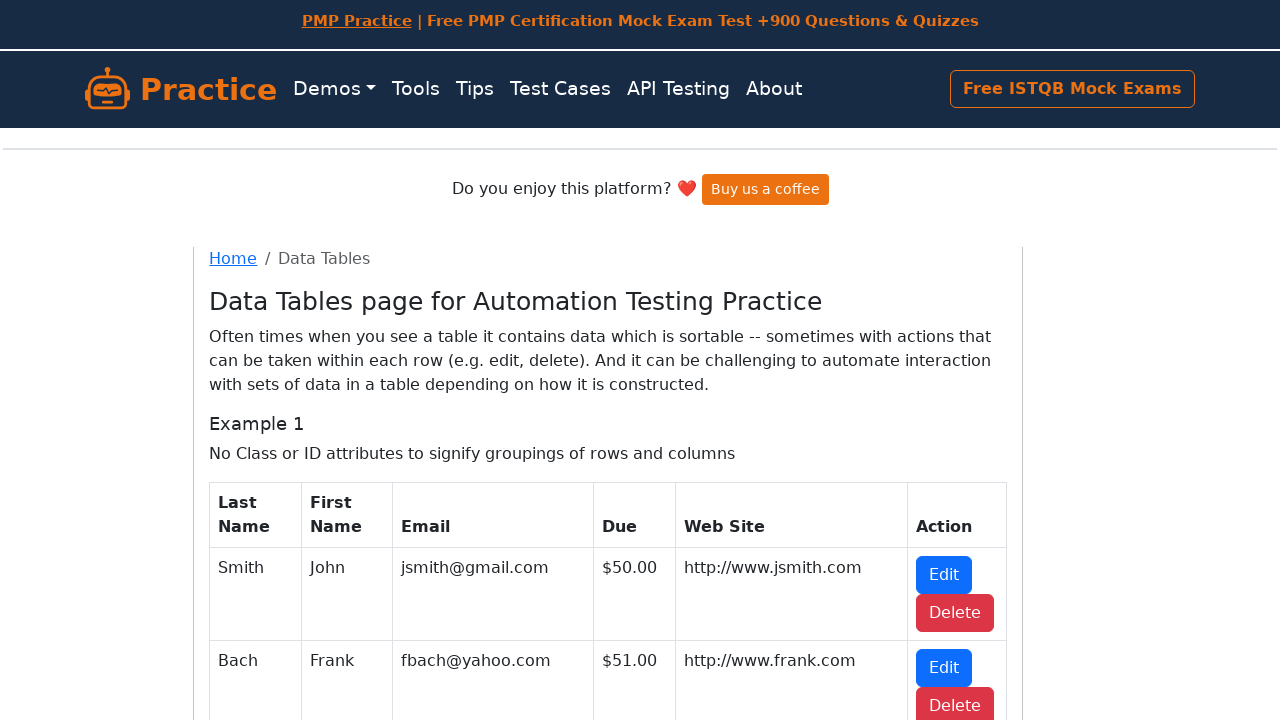

Counted table columns: 6 columns found
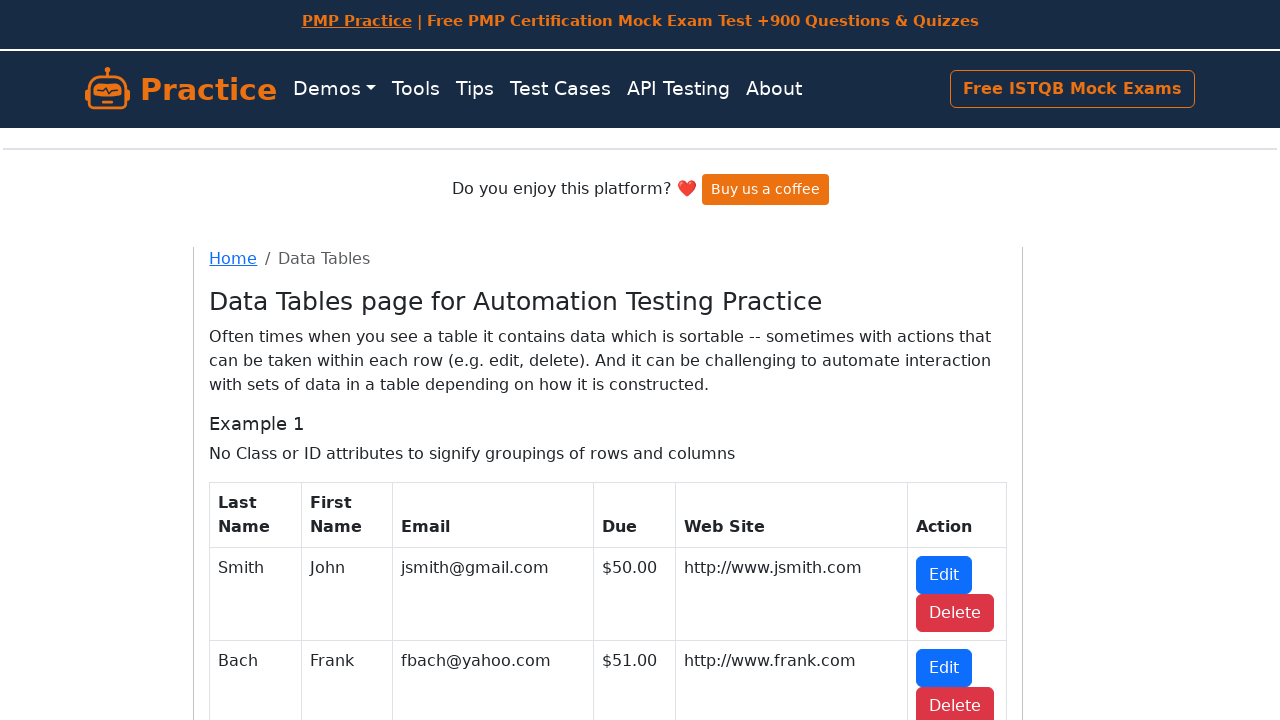

Verified table has at least one row
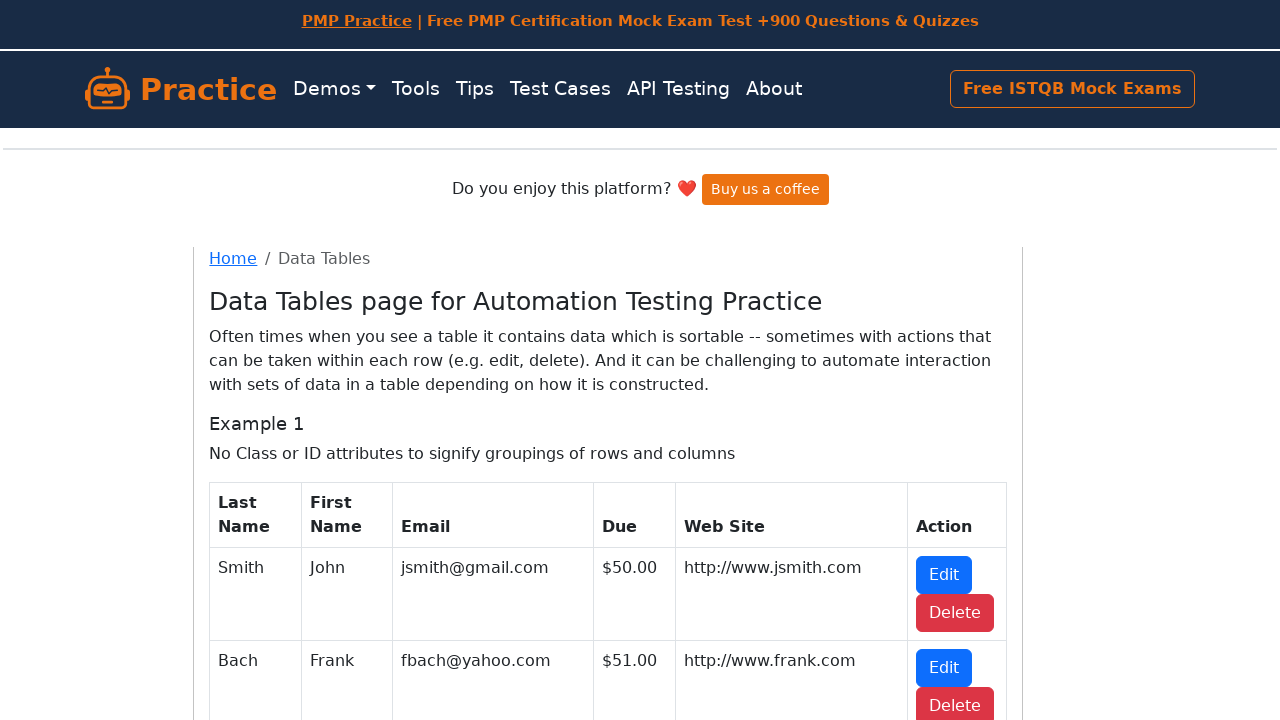

Verified table has at least one column
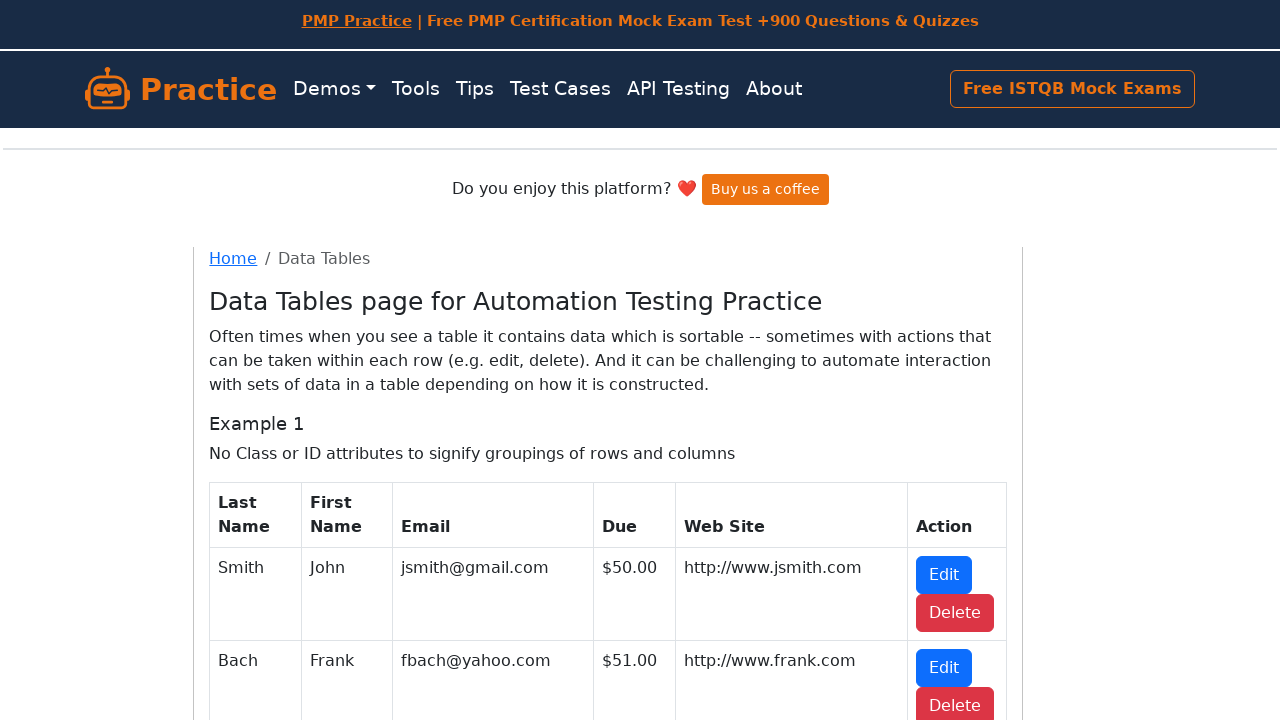

Clicked on first data cell in the table at (256, 674) on xpath=//table[@id='table1']//tr[2]//td[1]
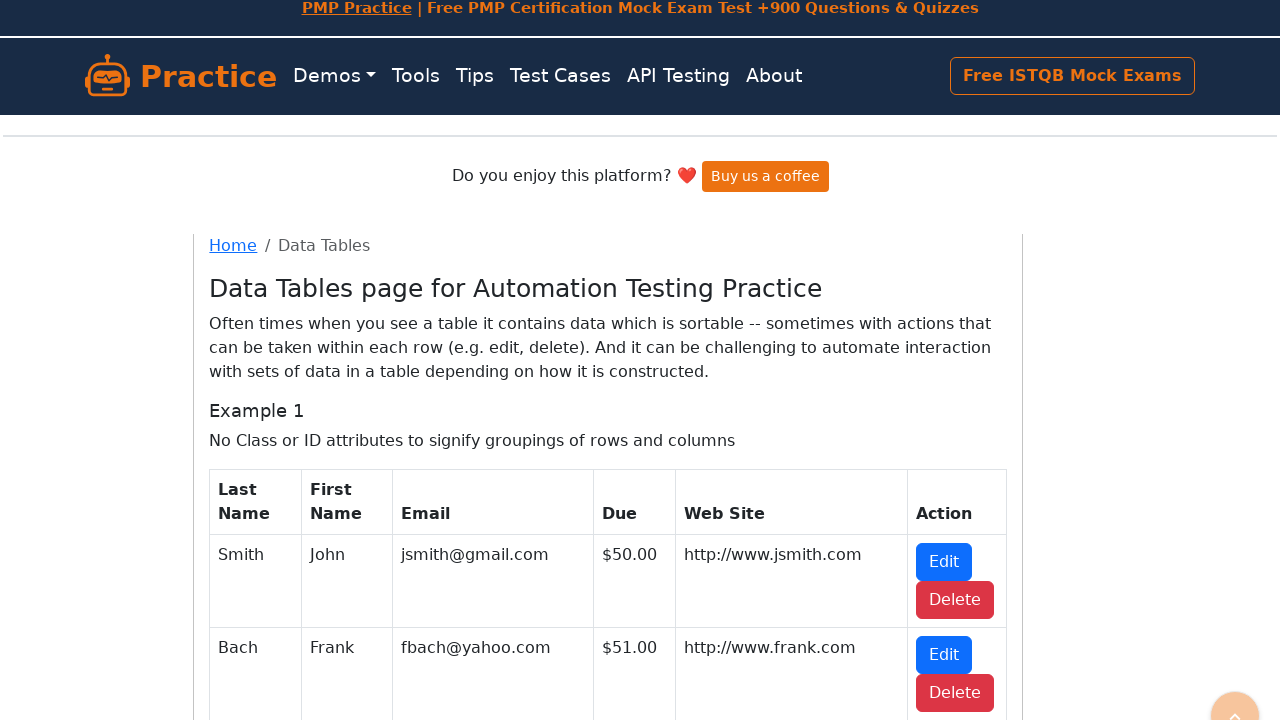

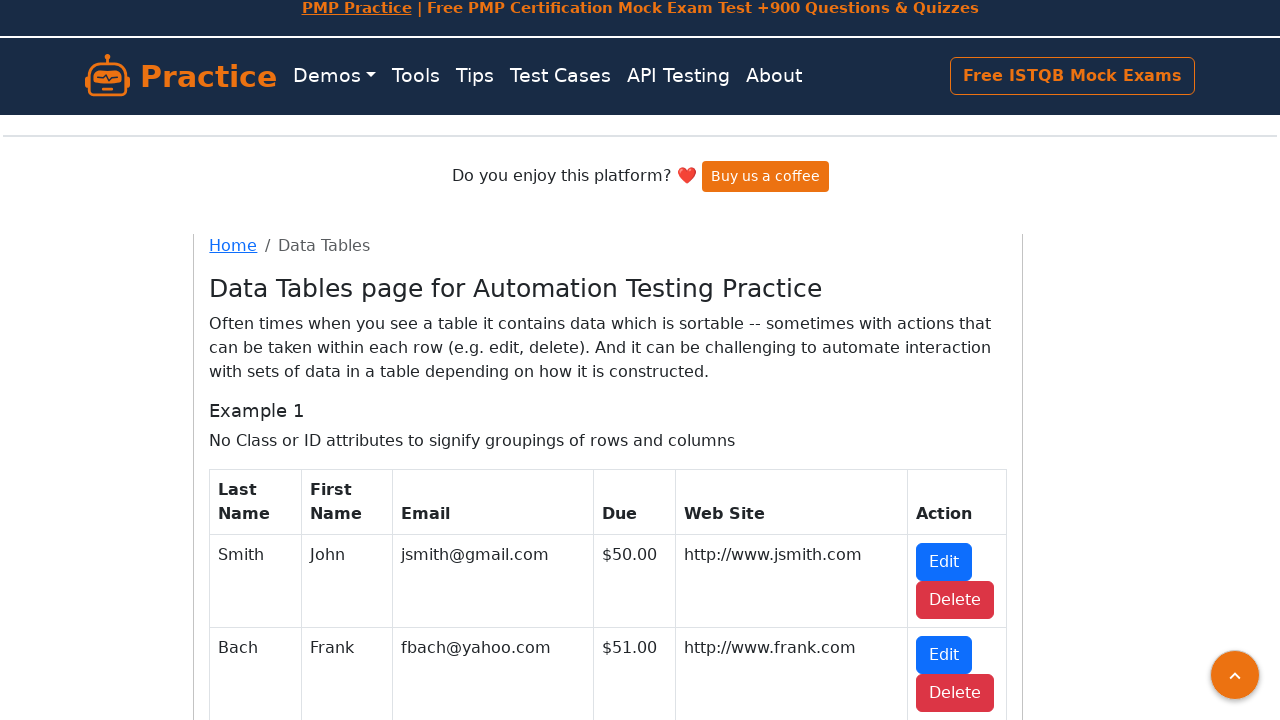